Tests the search functionality on Playwright documentation site by clicking the search button and filling in a search query

Starting URL: https://playwright.dev

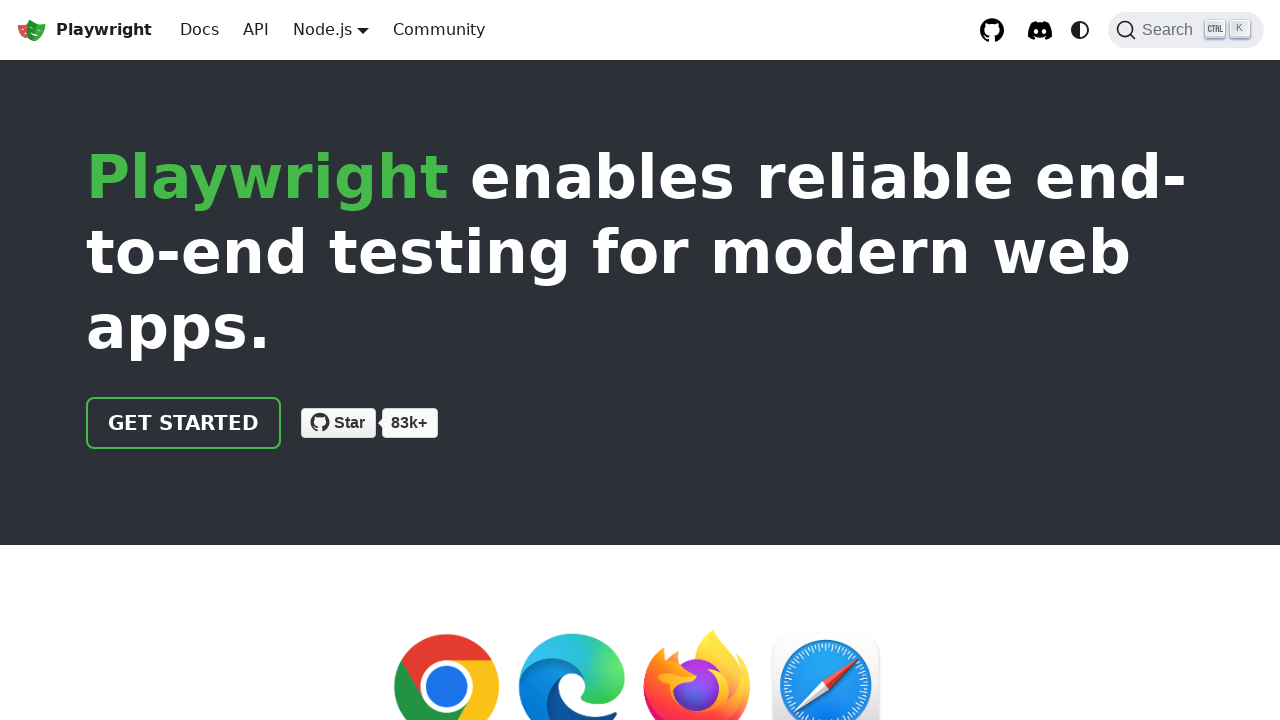

Clicked search button to open search dialog at (1186, 30) on .DocSearch-Button
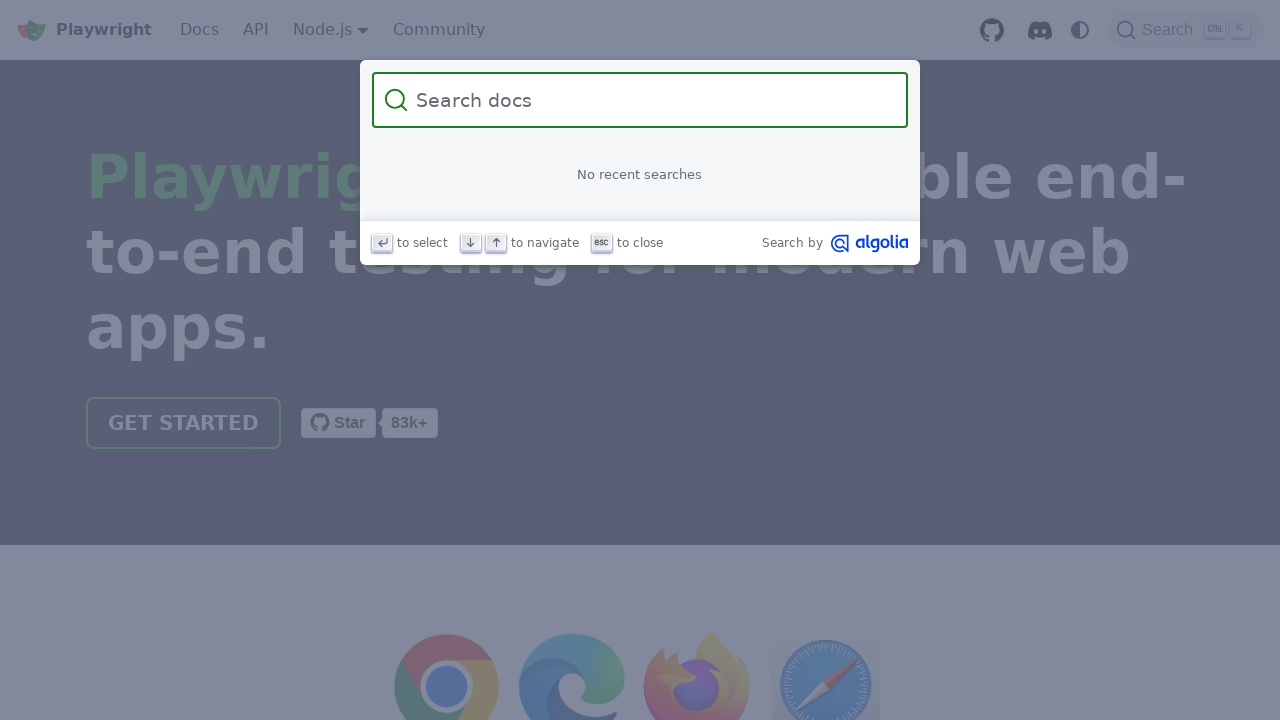

Filled search input with query 'api' on .DocSearch-Input
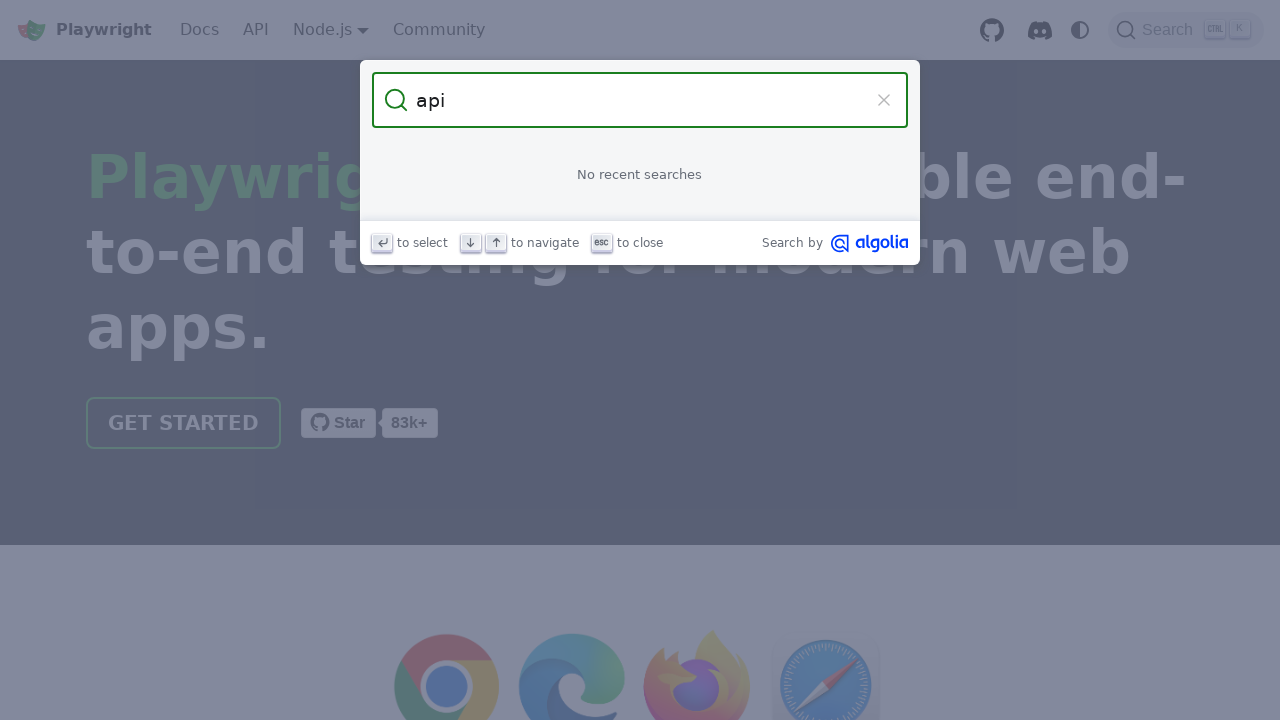

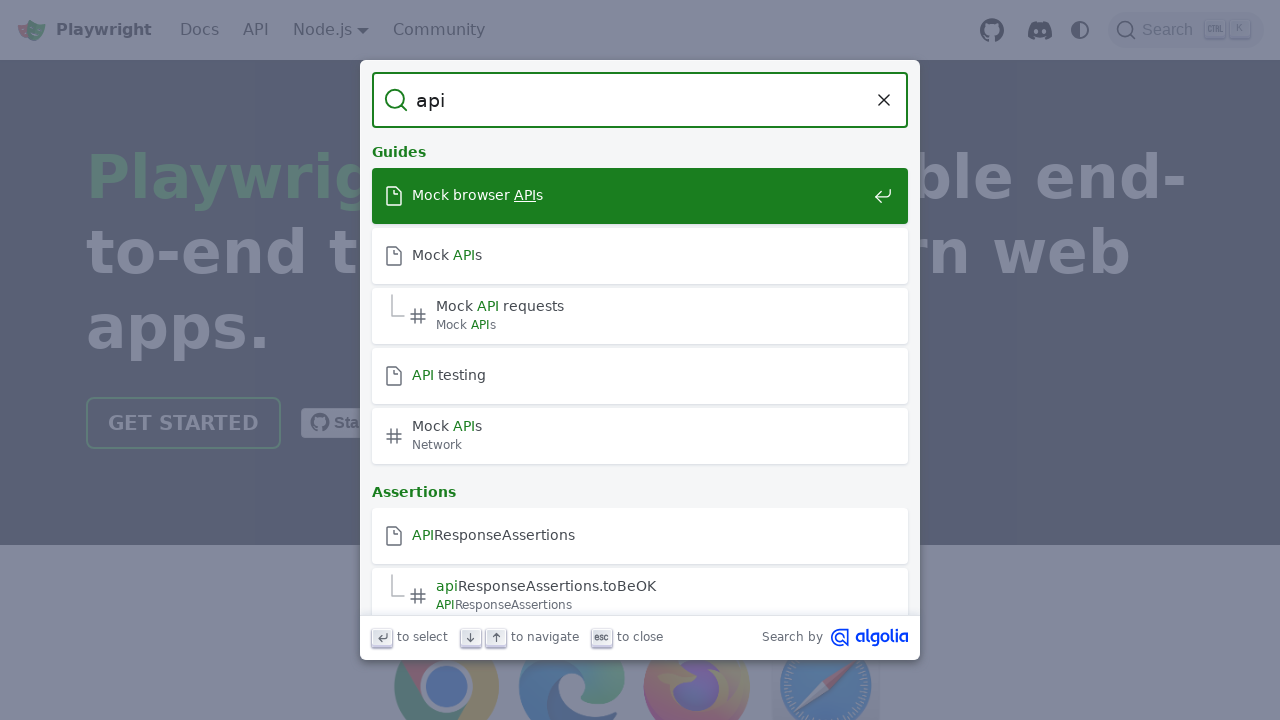